Tests waiting for a hidden element to become visible by clicking a Start button and waiting for dynamically loaded content

Starting URL: https://the-internet.herokuapp.com/dynamic_loading/1

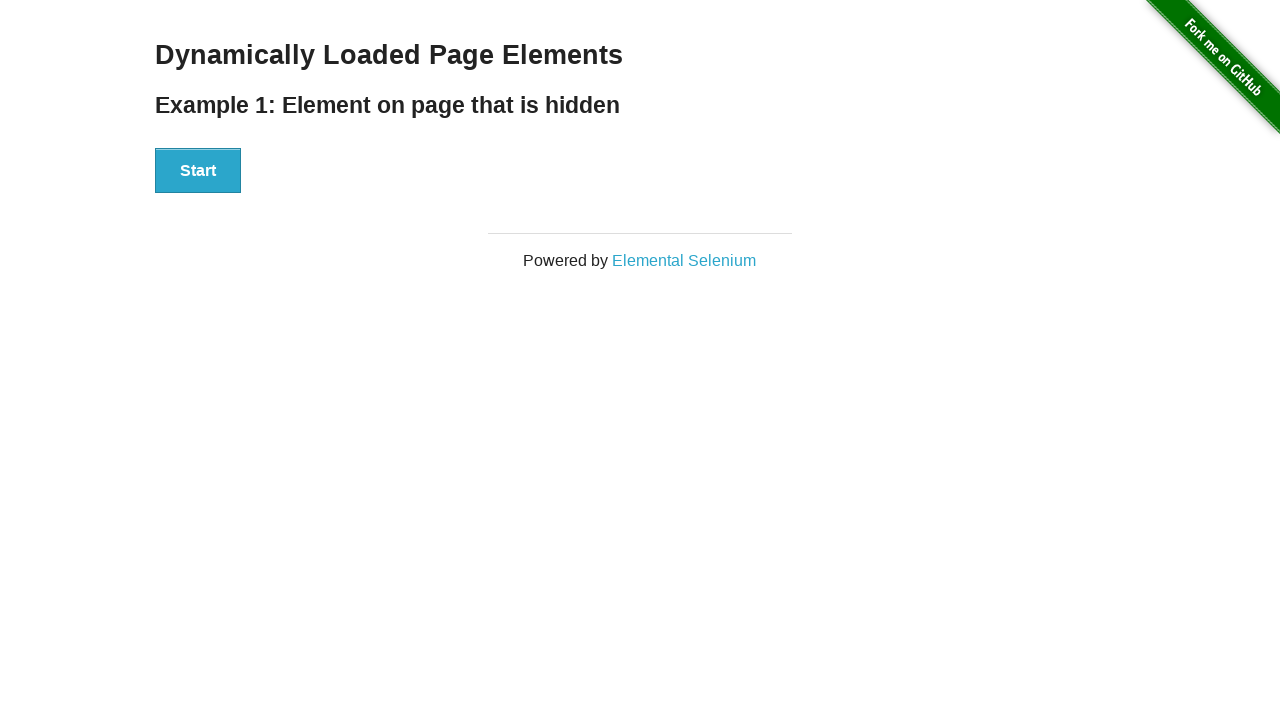

Clicked Start button to begin dynamic loading at (198, 171) on button >> internal:has-text="Start"i
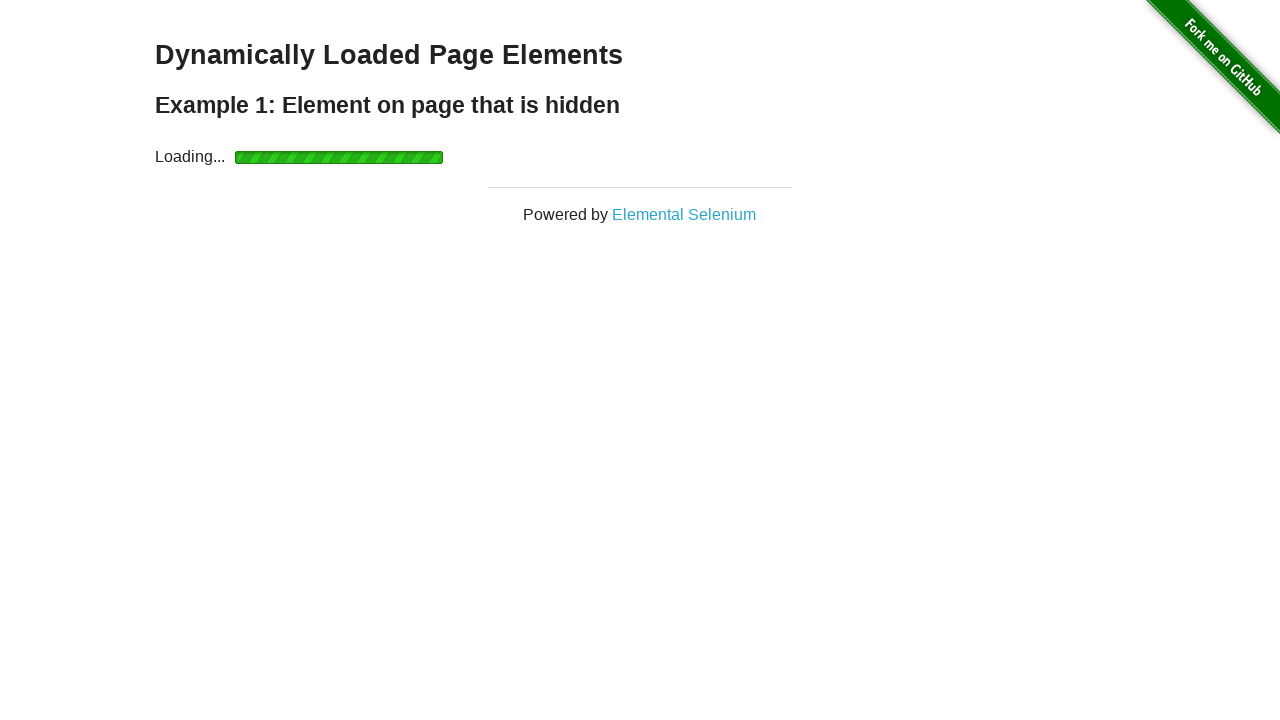

Waited for finish message to become visible
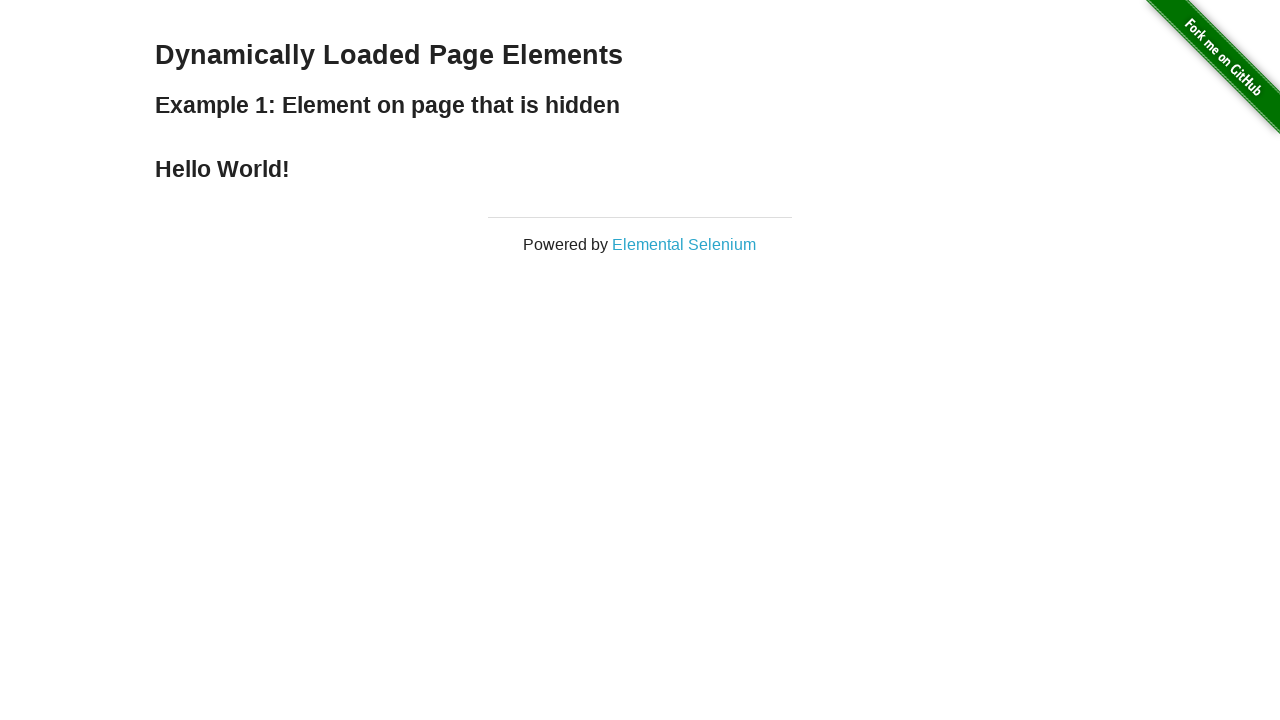

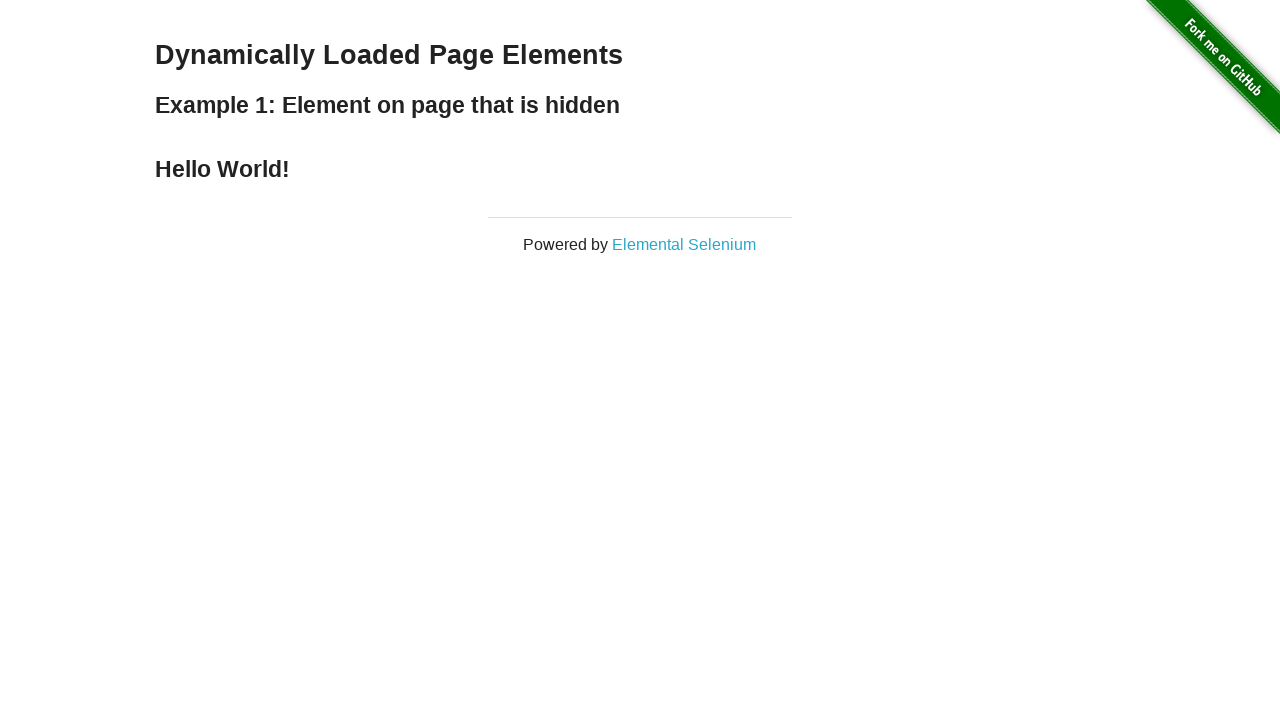